Tests text input using XPath selectors, enters text and submits with Enter key

Starting URL: https://www.qa-practice.com/elements/input/simple

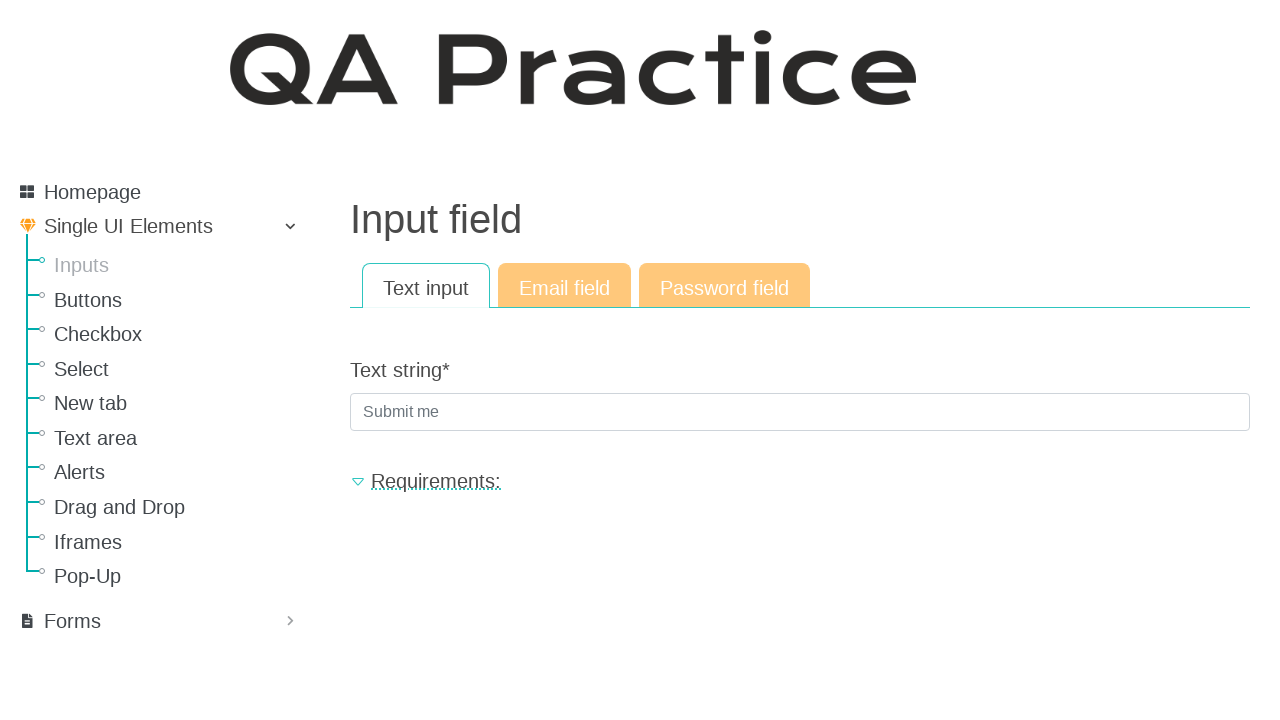

Filled text input field with 'TestMessage' on input[name='text_string']
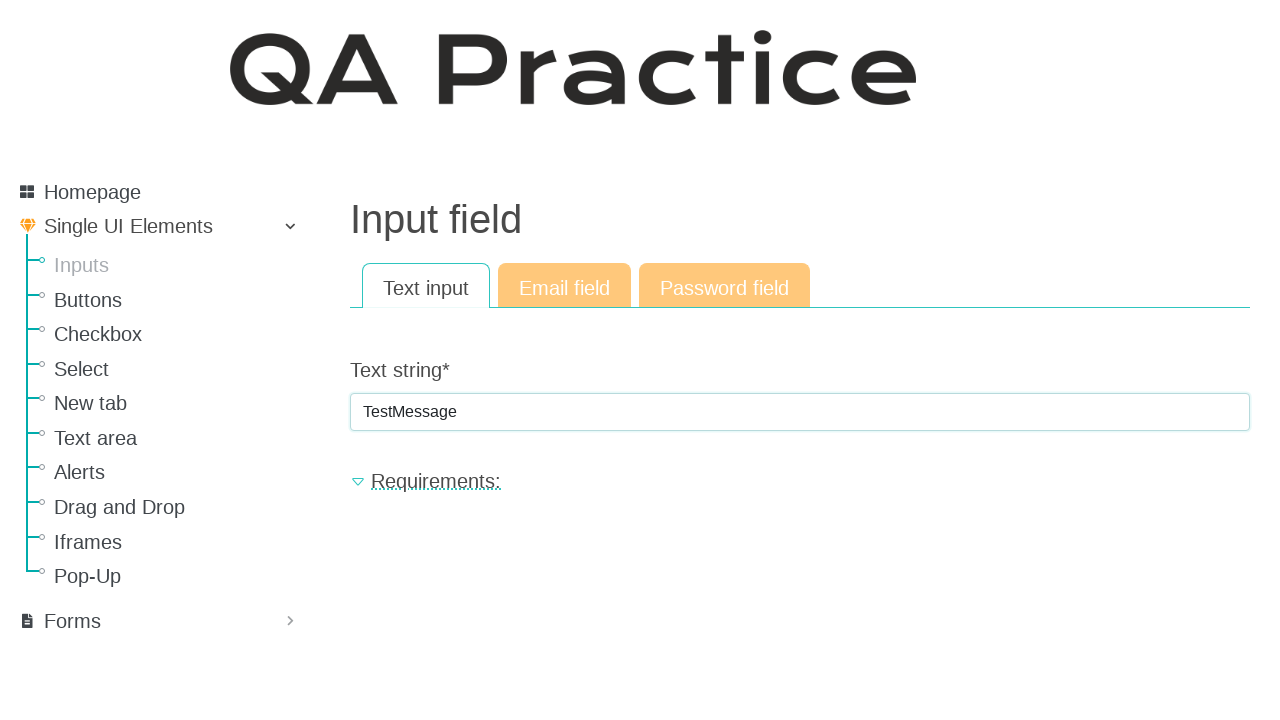

Pressed Enter key to submit the form on input[name='text_string']
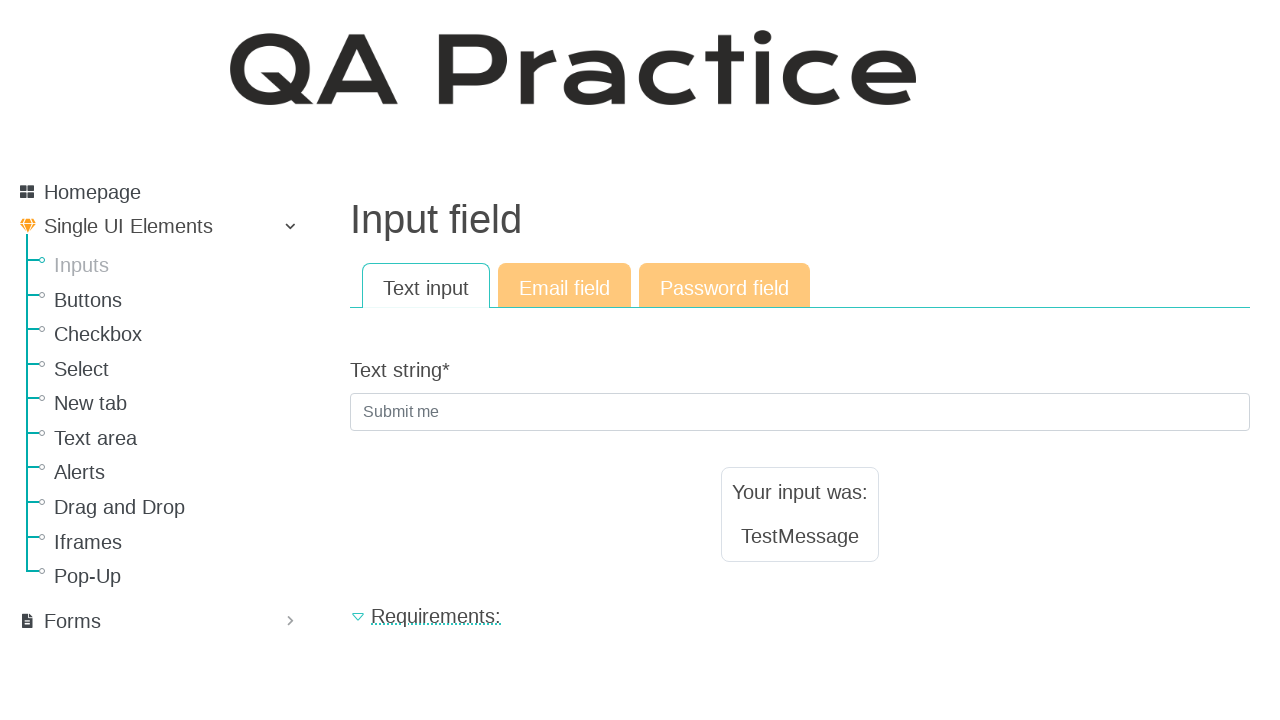

Result text element loaded
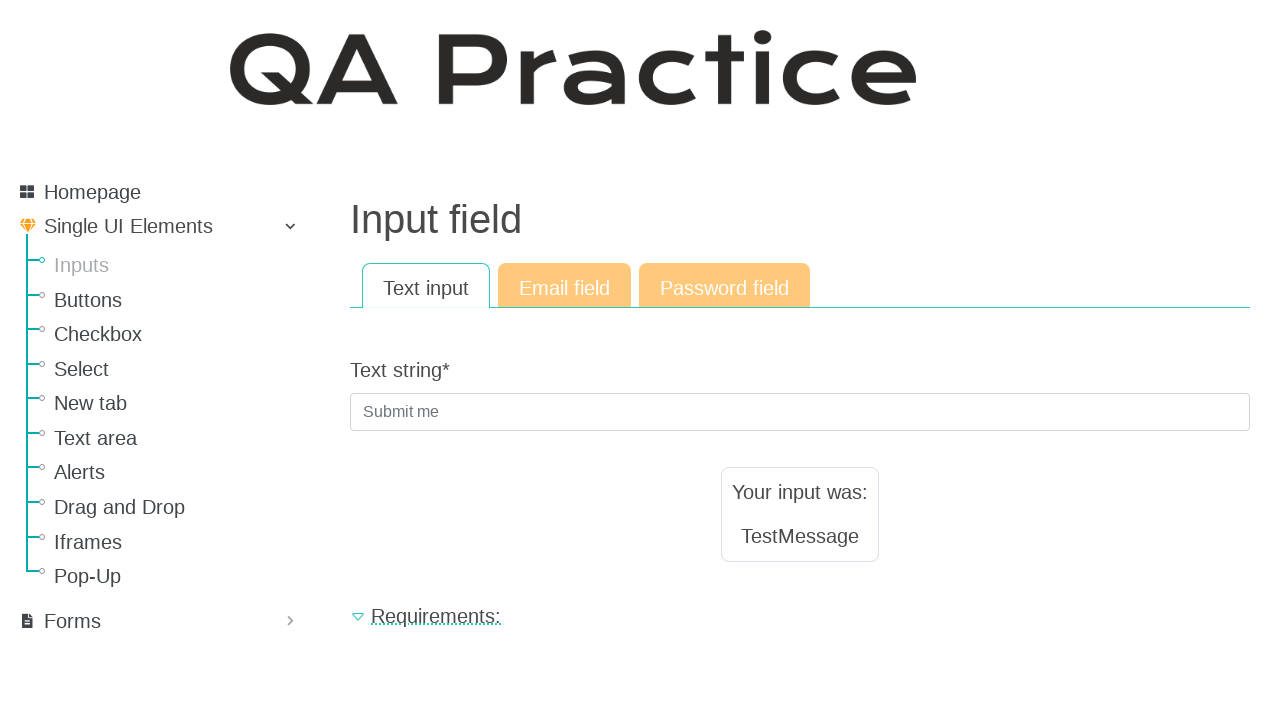

Verified result text content matches 'TestMessage'
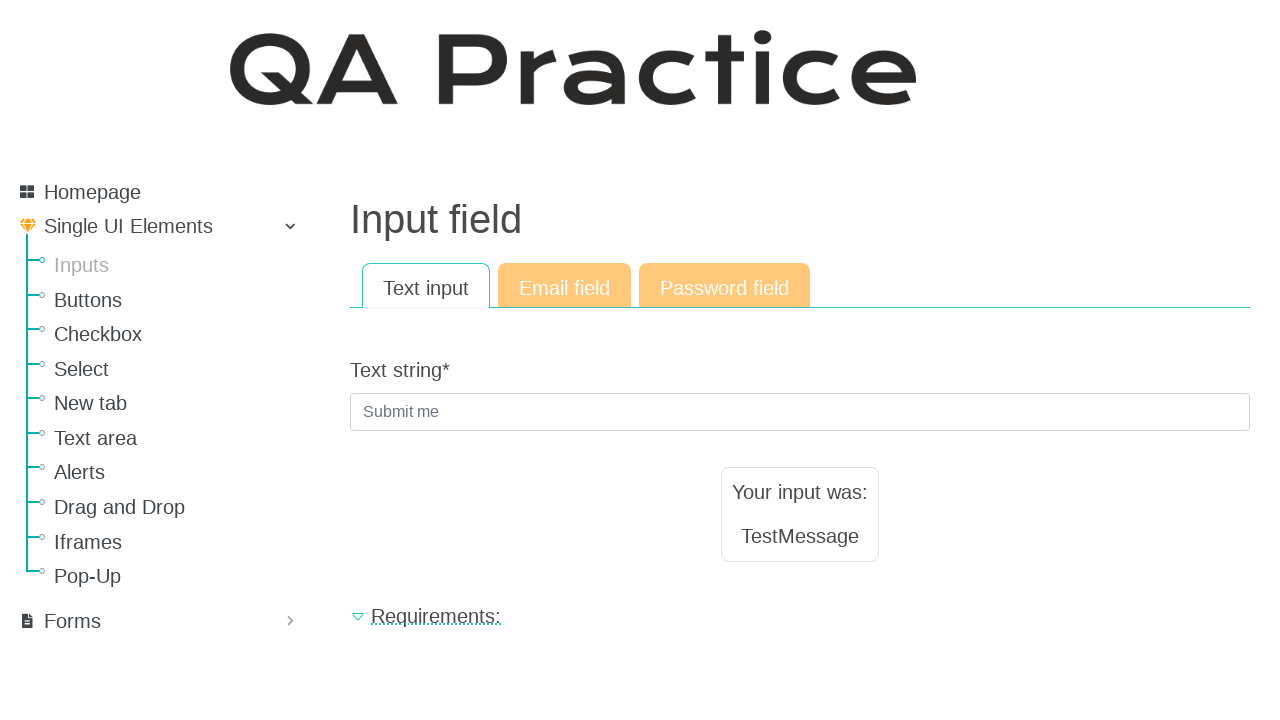

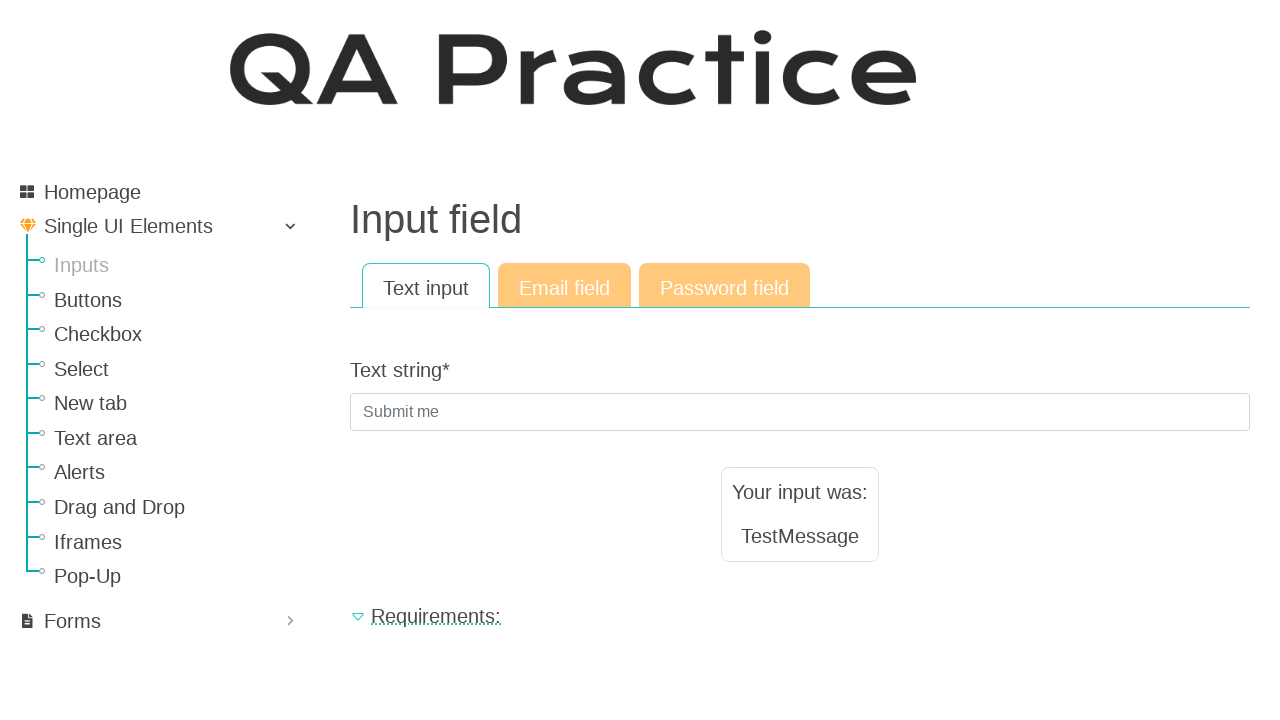